Tests explicit wait functionality by clicking a button that starts a timer and waiting for an element to become visible

Starting URL: http://seleniumpractise.blogspot.in/2016/08/how-to-use-explicit-wait-in-selenium.html

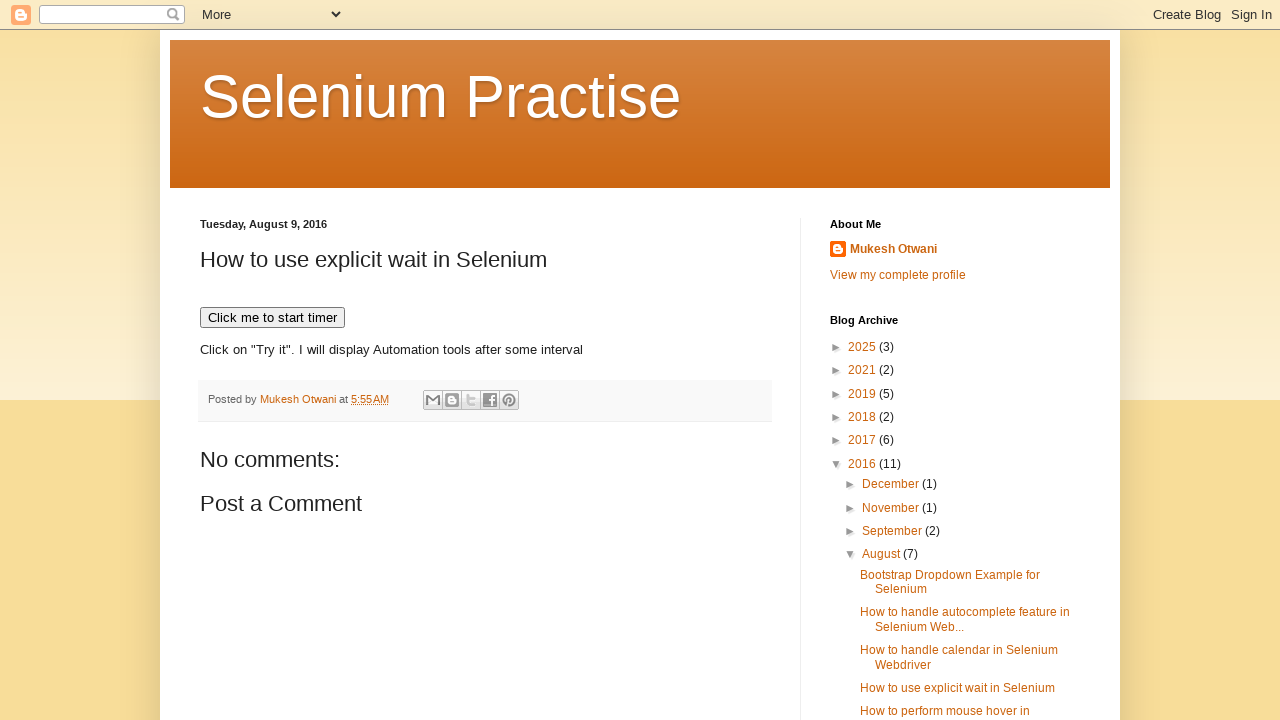

Clicked button to start timer at (272, 318) on xpath=//button[text()='Click me to start timer']
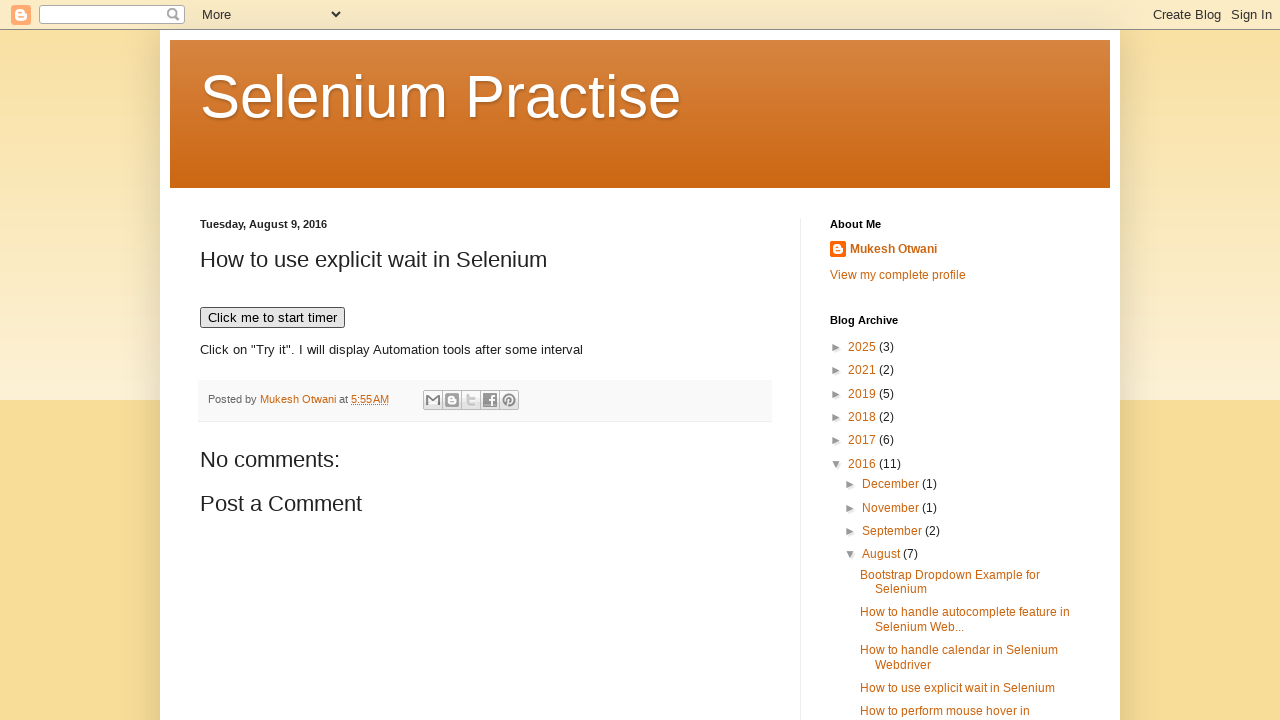

Waited for WebDriver element to become visible
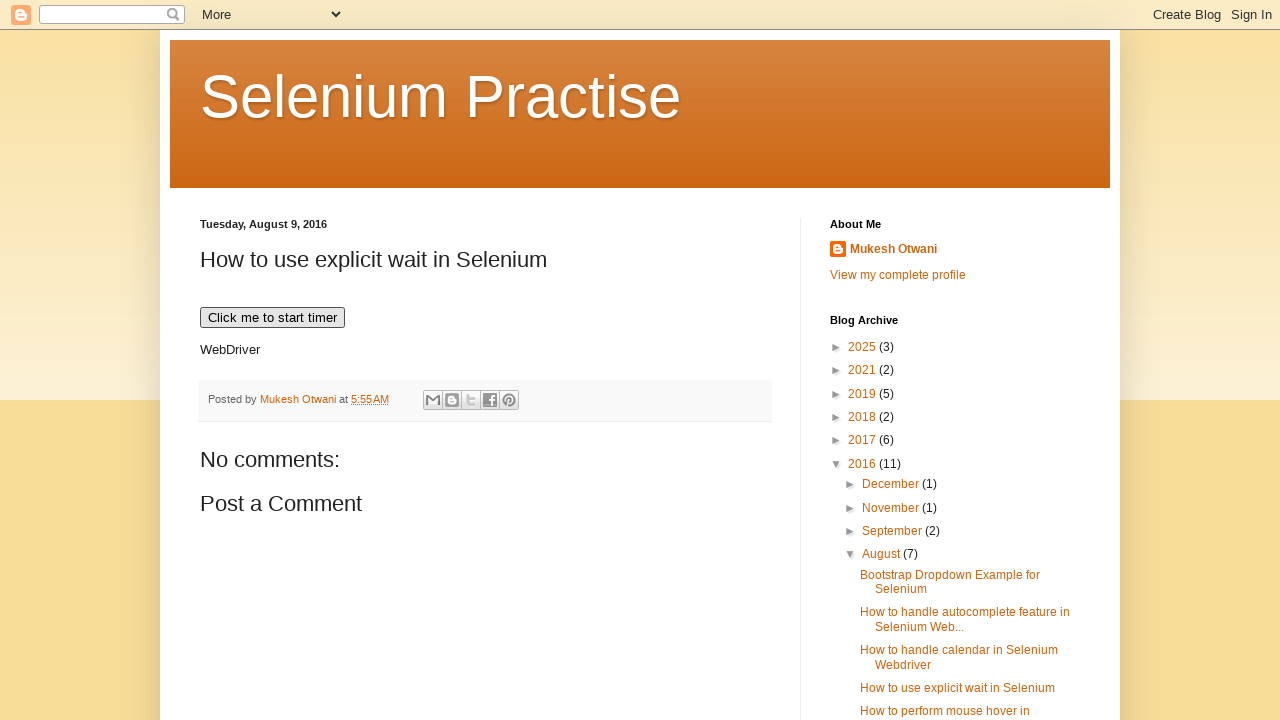

Located WebDriver element
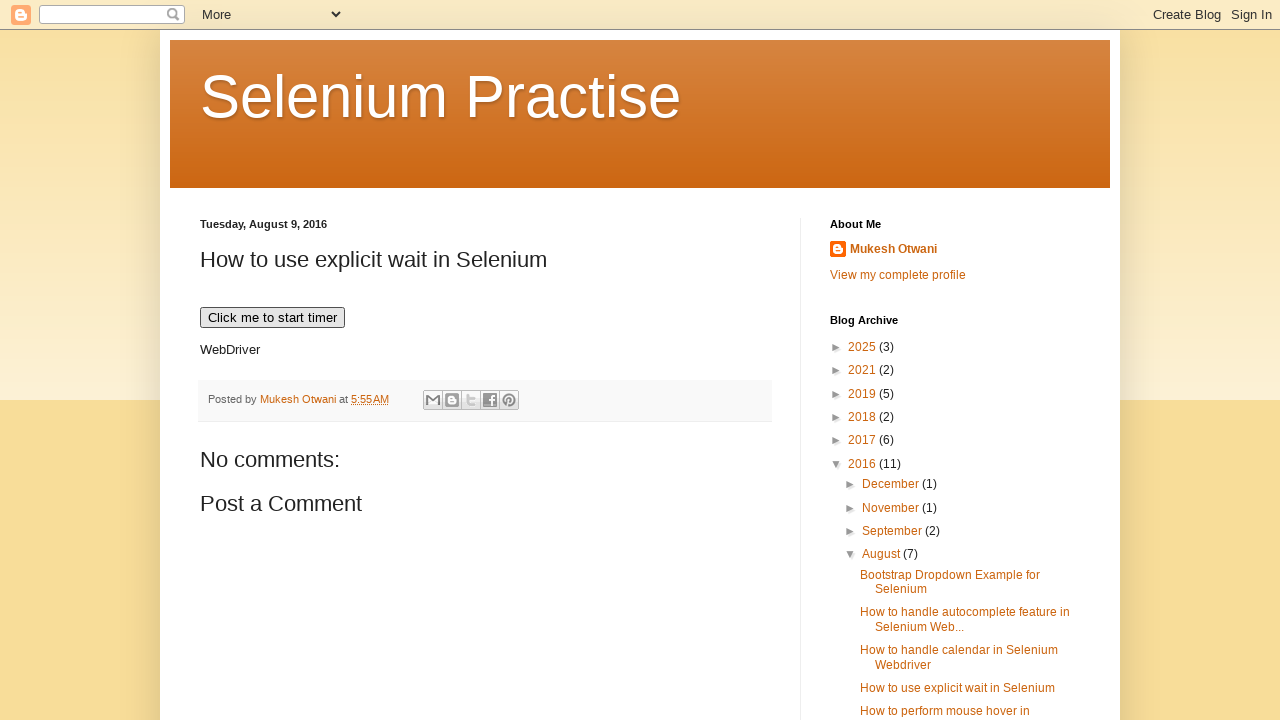

Verified WebDriver element is visible
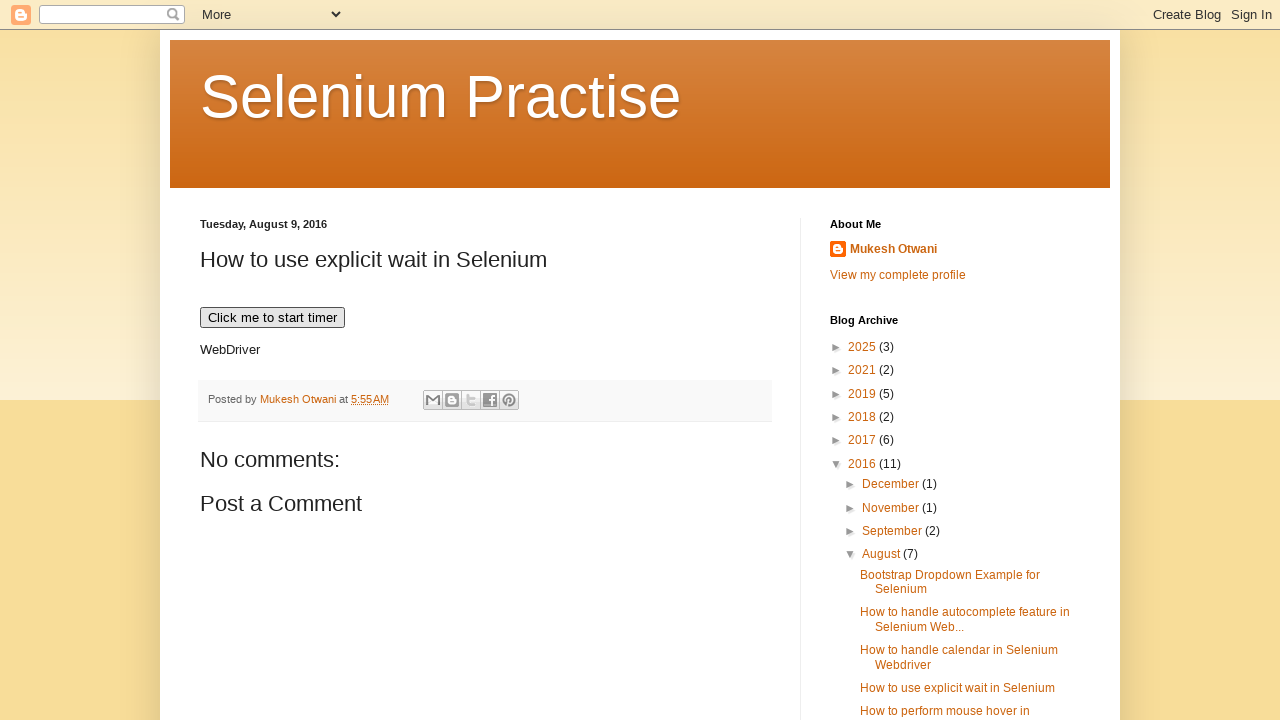

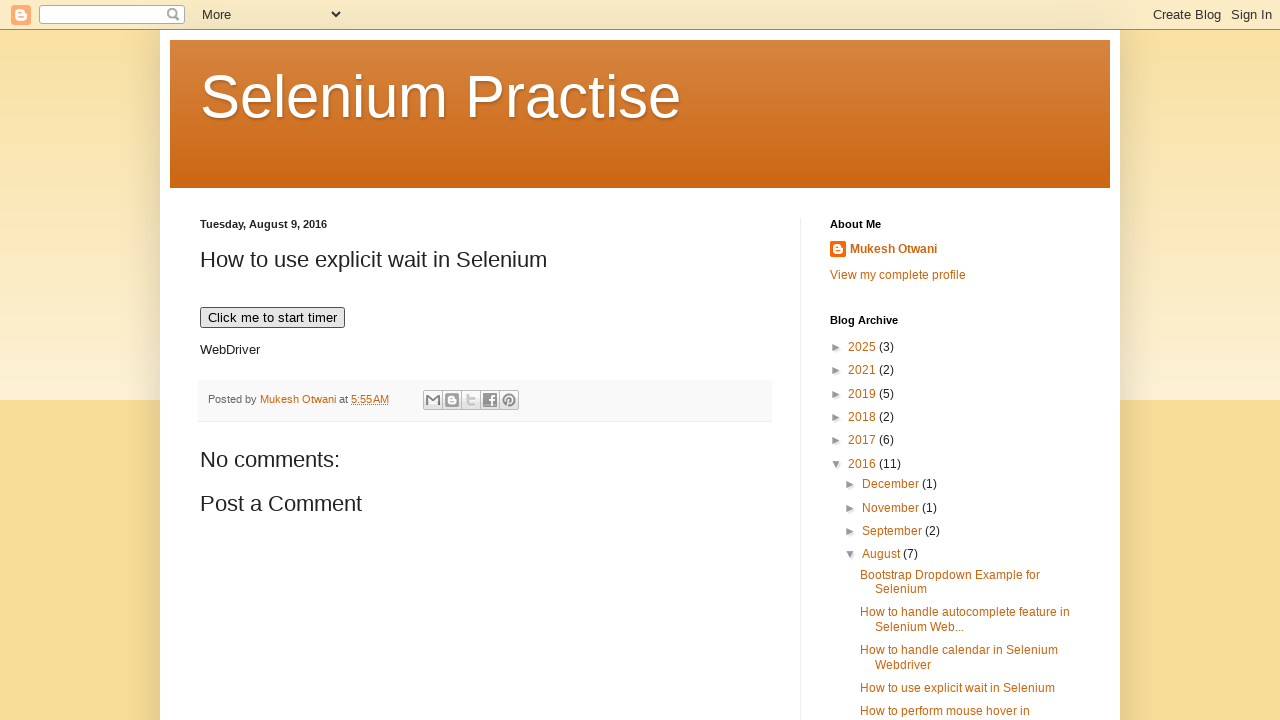